Tests a web form by entering text in a text box and clicking the submit button, then verifies the success message is displayed

Starting URL: https://www.selenium.dev/selenium/web/web-form.html

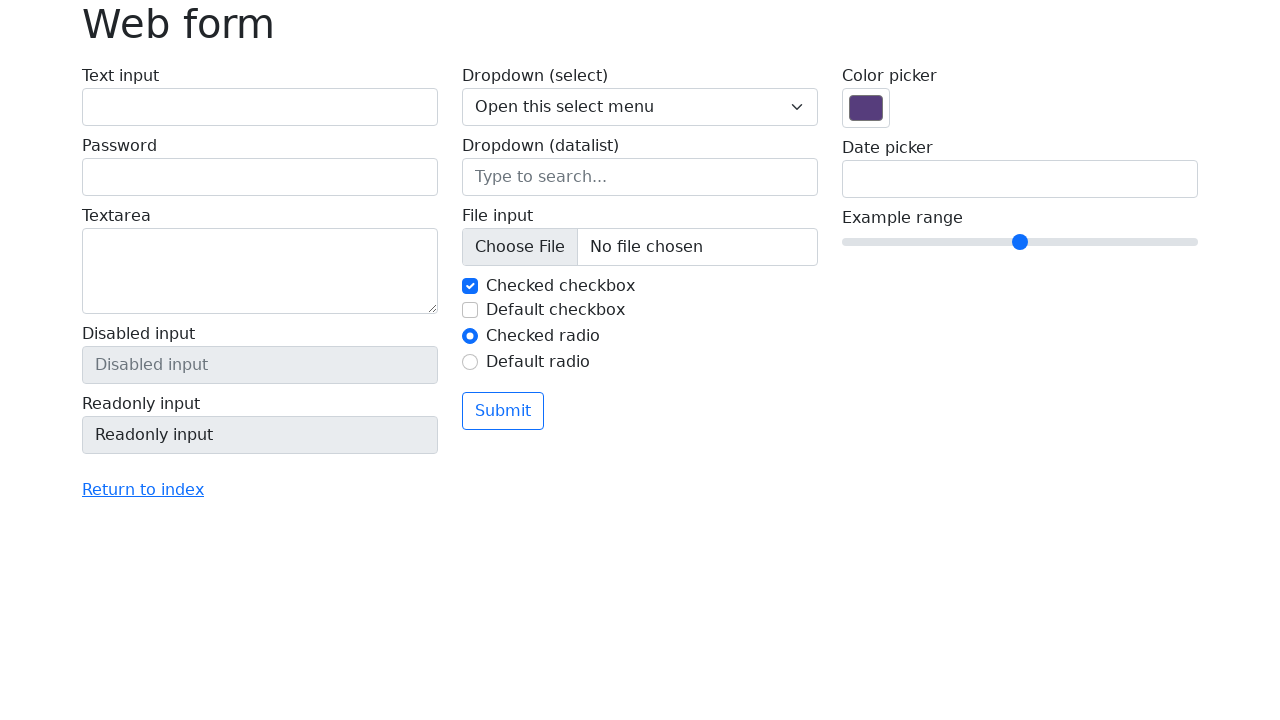

Verified page title is 'Web form'
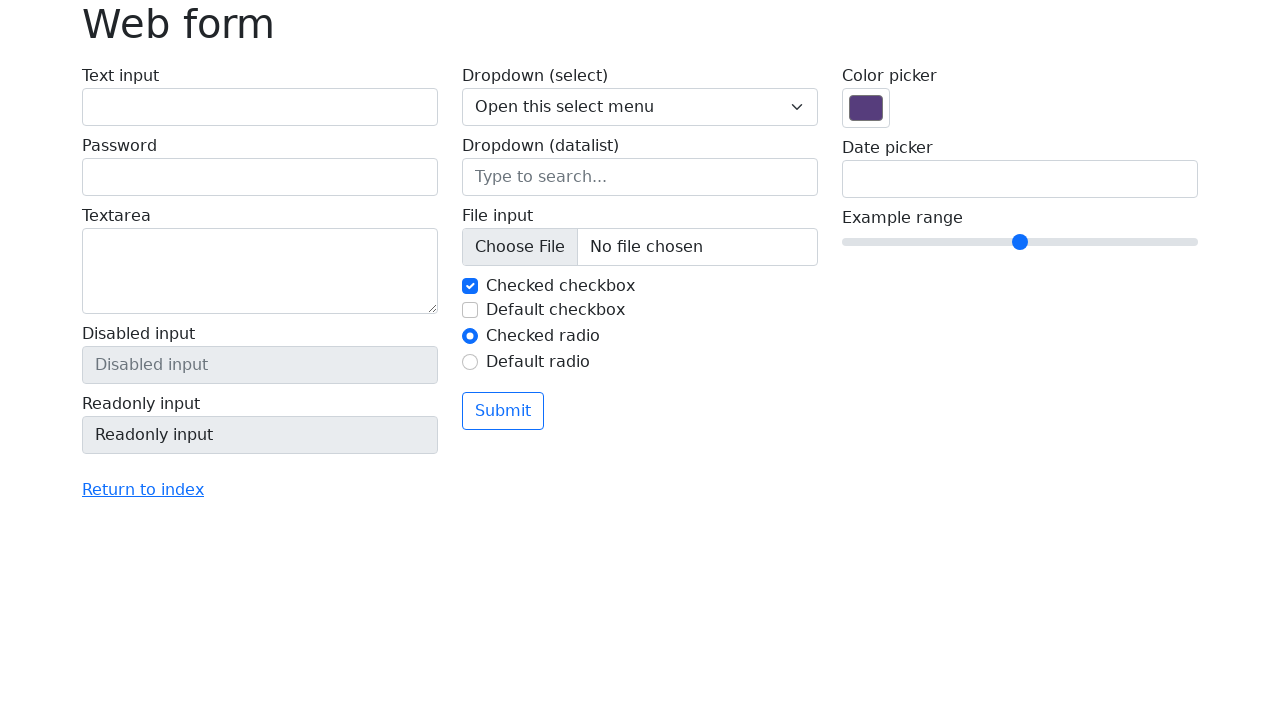

Filled text box with 'Selenium' on input[name='my-text']
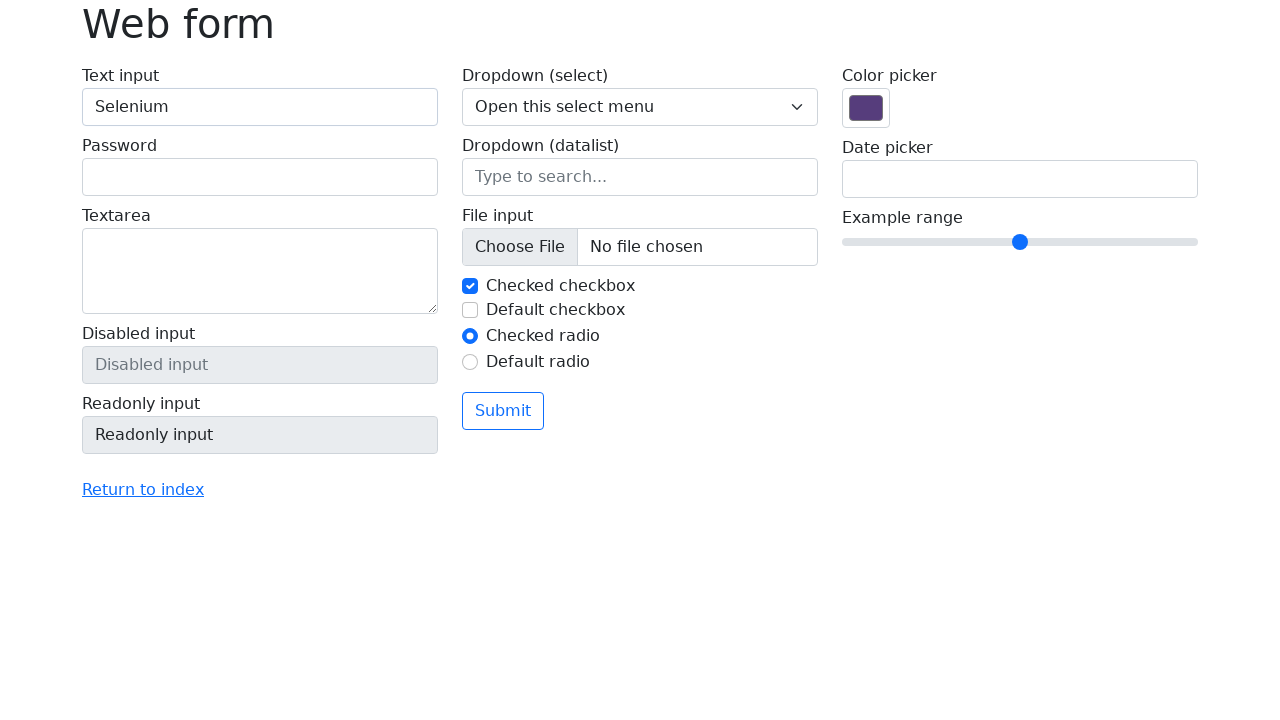

Clicked submit button at (503, 411) on button
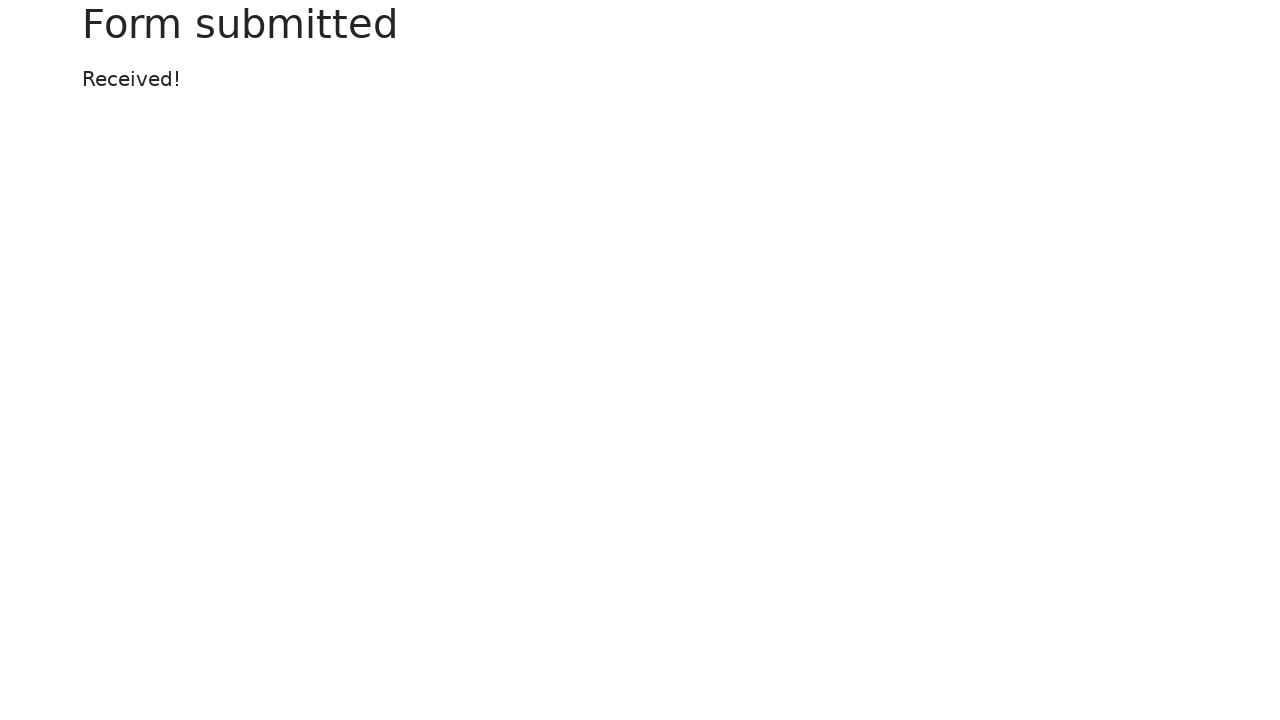

Success message element appeared
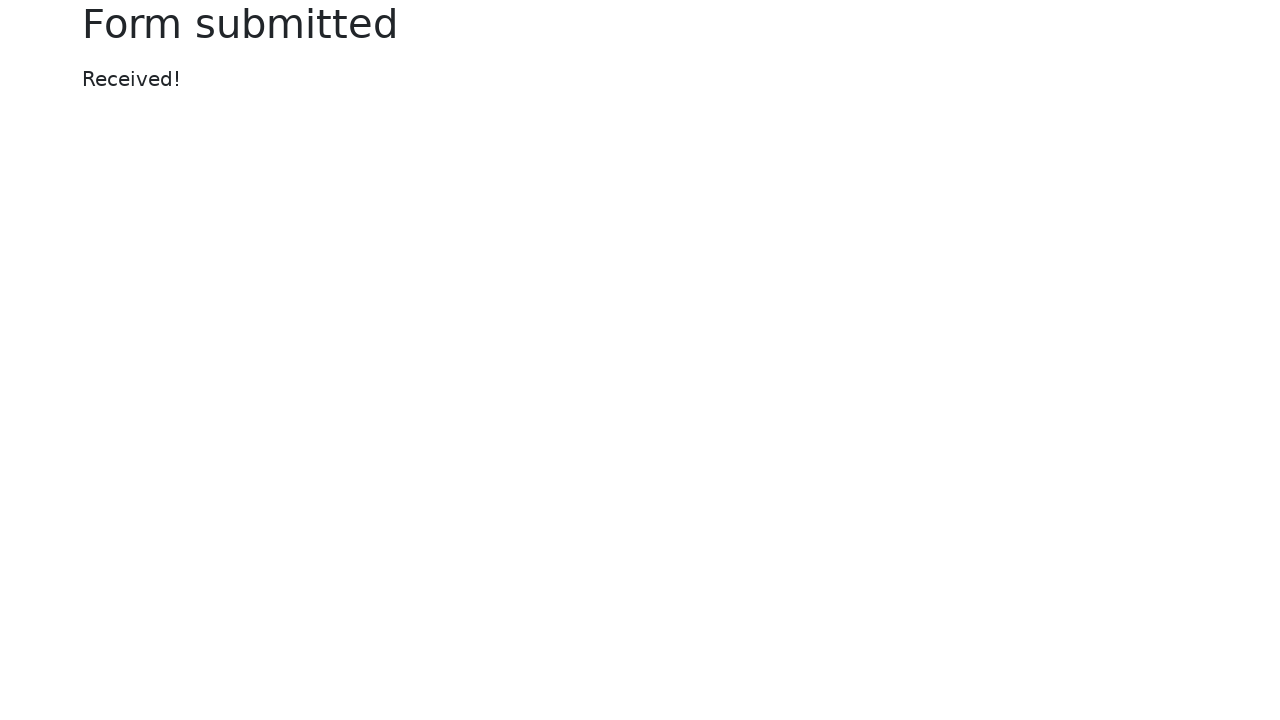

Verified success message displays 'Received!'
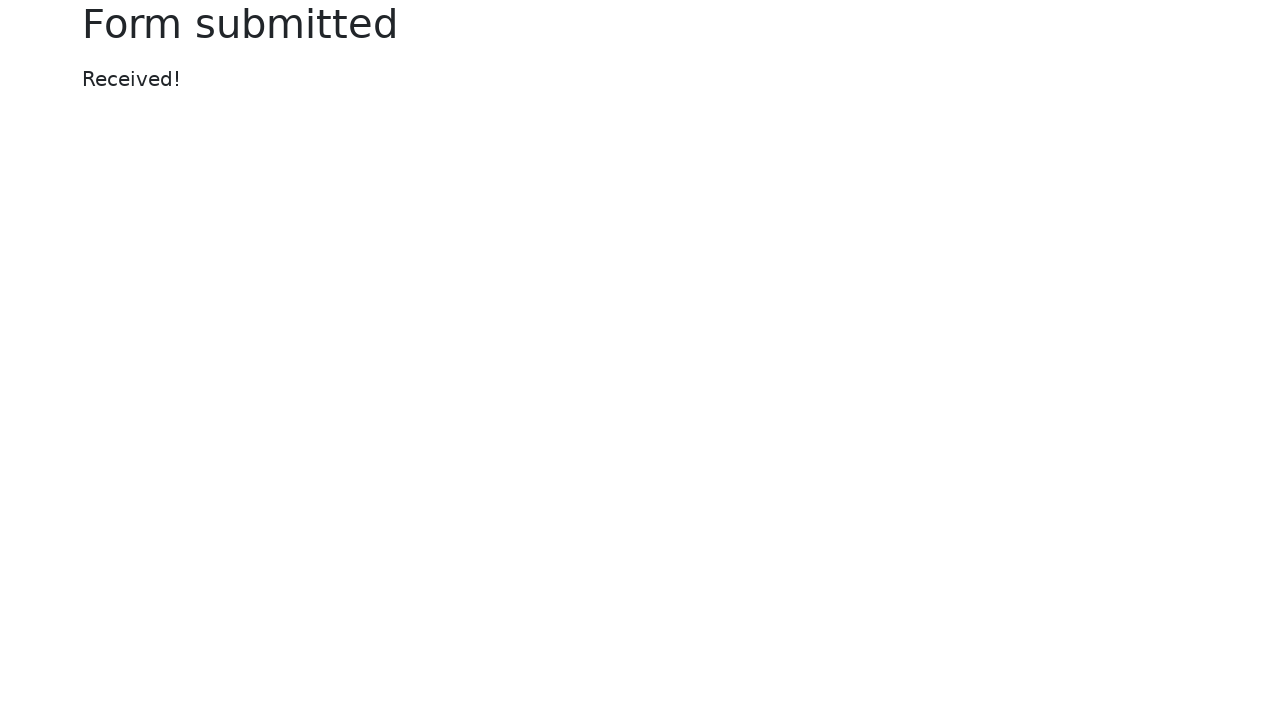

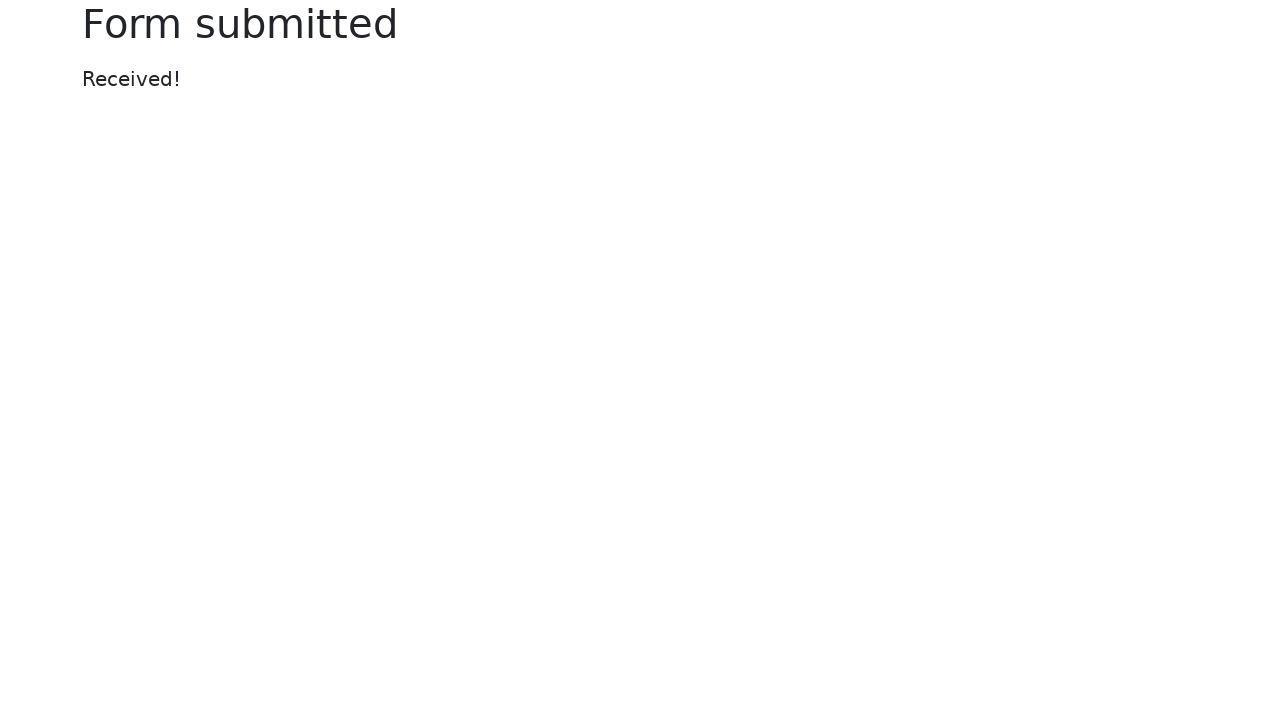